Tests browser window manipulation by setting window size and repositioning the window multiple times, then navigating to Udemy's website

Starting URL: https://udemy.com

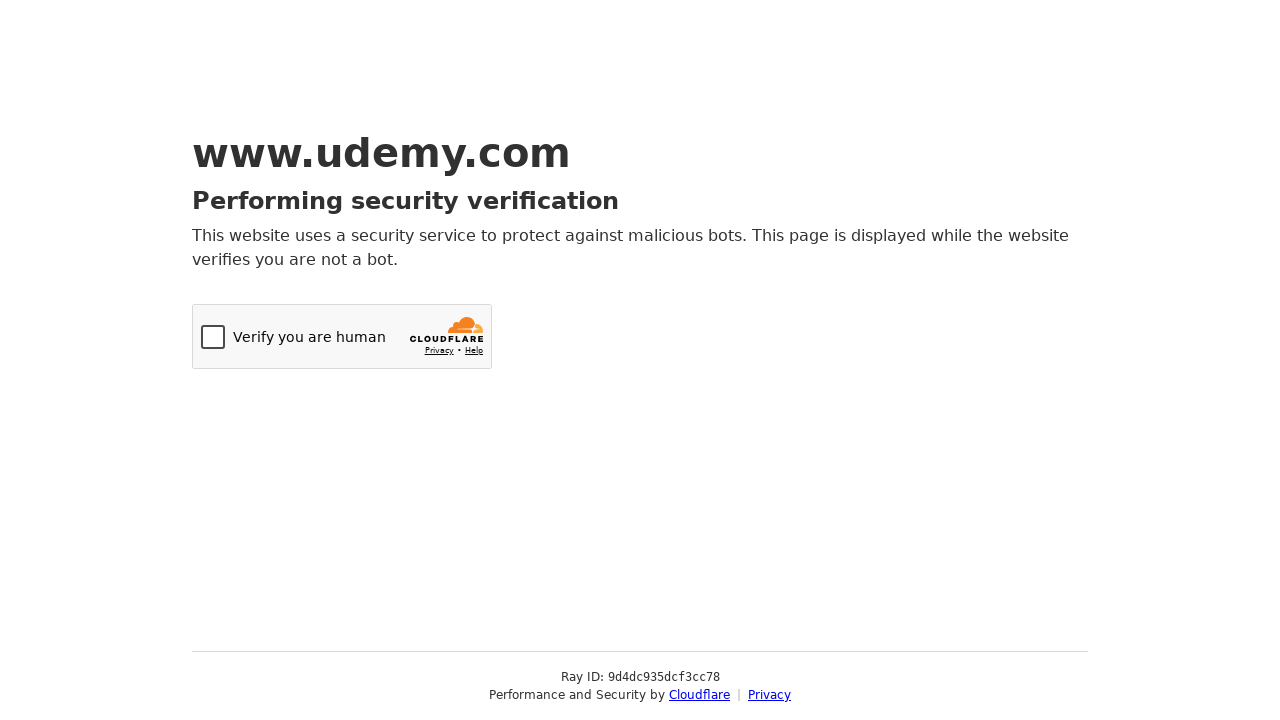

Set initial viewport size to 100x400
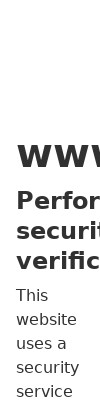

Resized viewport to 1280x720 for testing
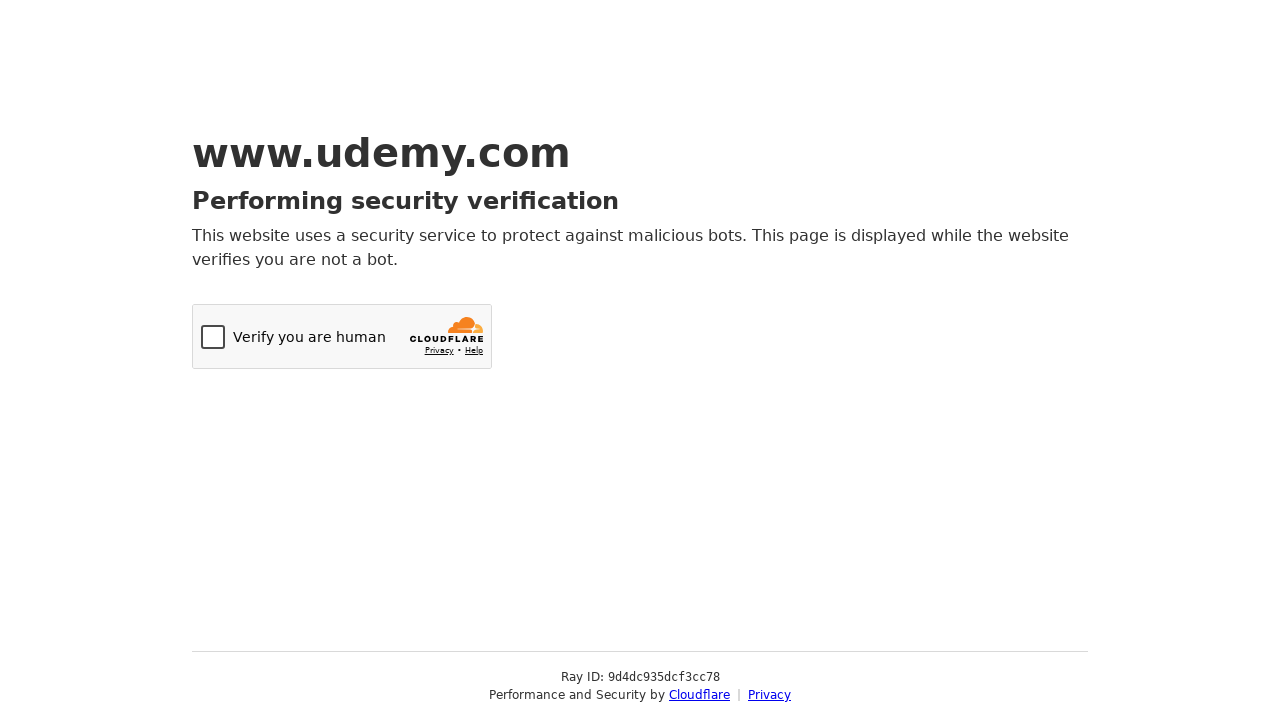

Page loaded and DOM content ready
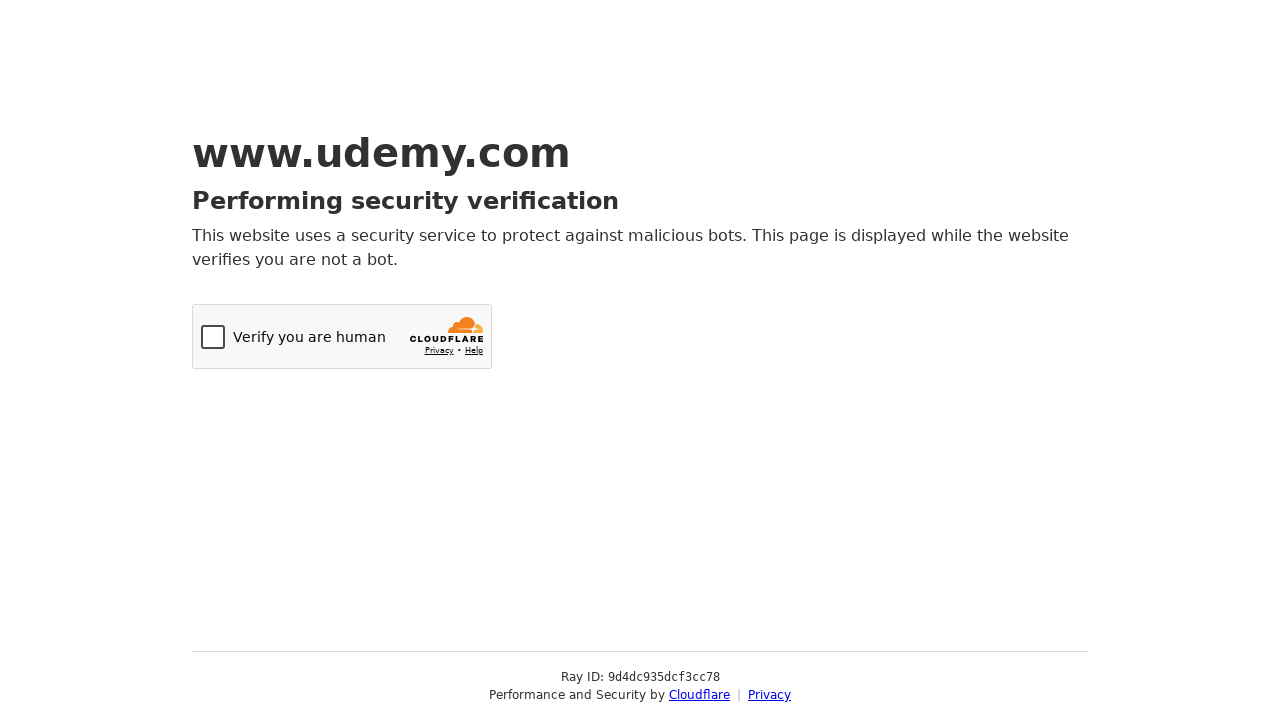

Navigated to https://udemy.com
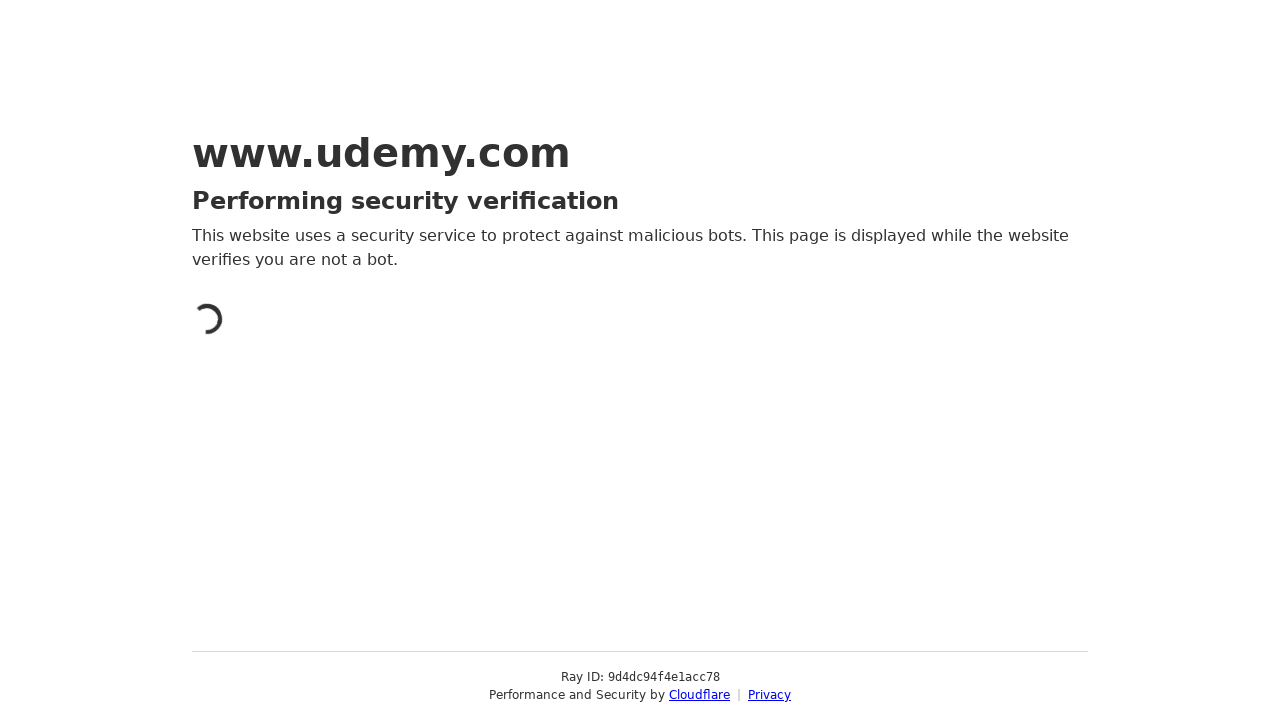

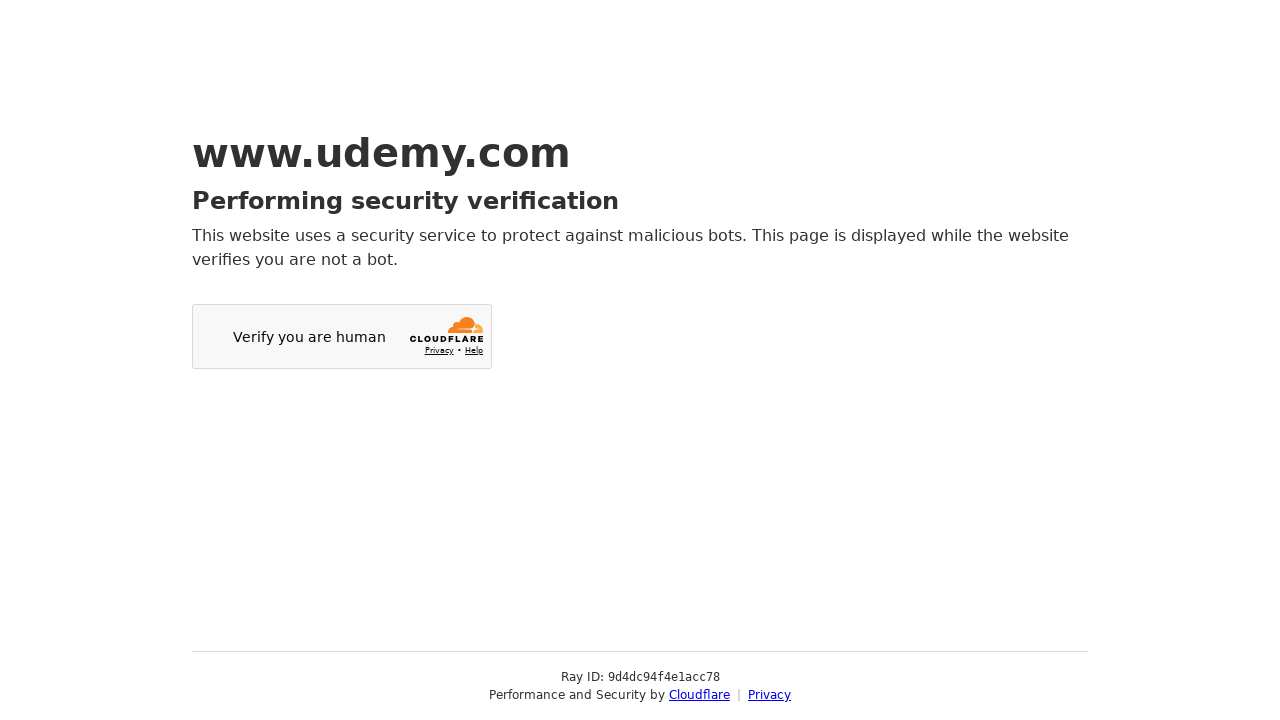